Tests non-breaking space button by clicking it

Starting URL: http://uitestingplayground.com/

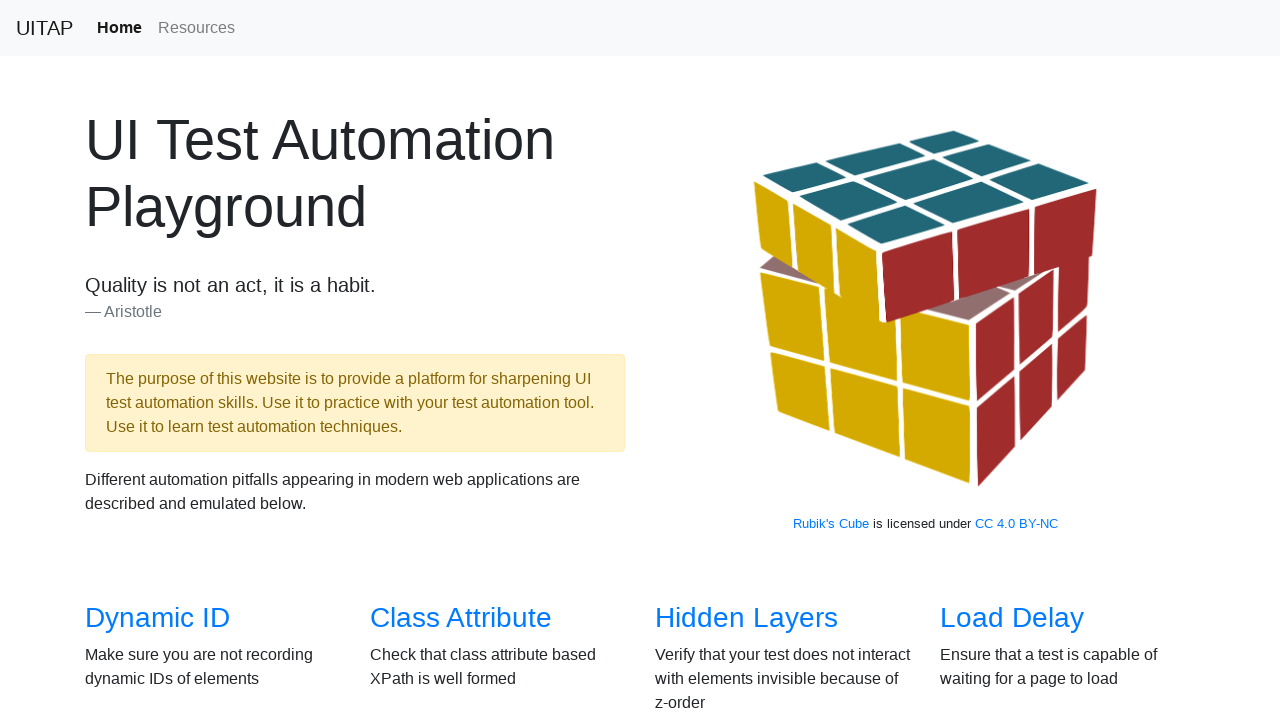

Clicked on Non-Breaking Space link at (1026, 343) on text=Non-Breaking Space
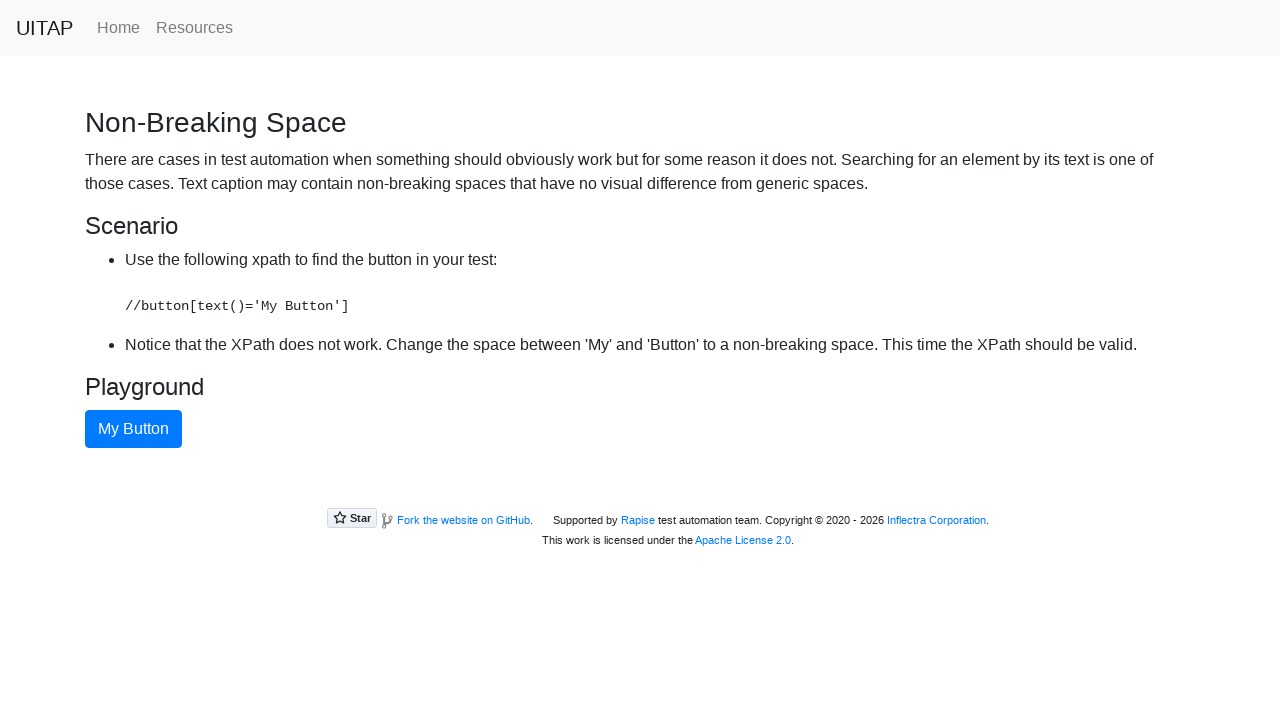

Clicked the non-breaking space button at (134, 429) on (//button[@type='button'])[2]
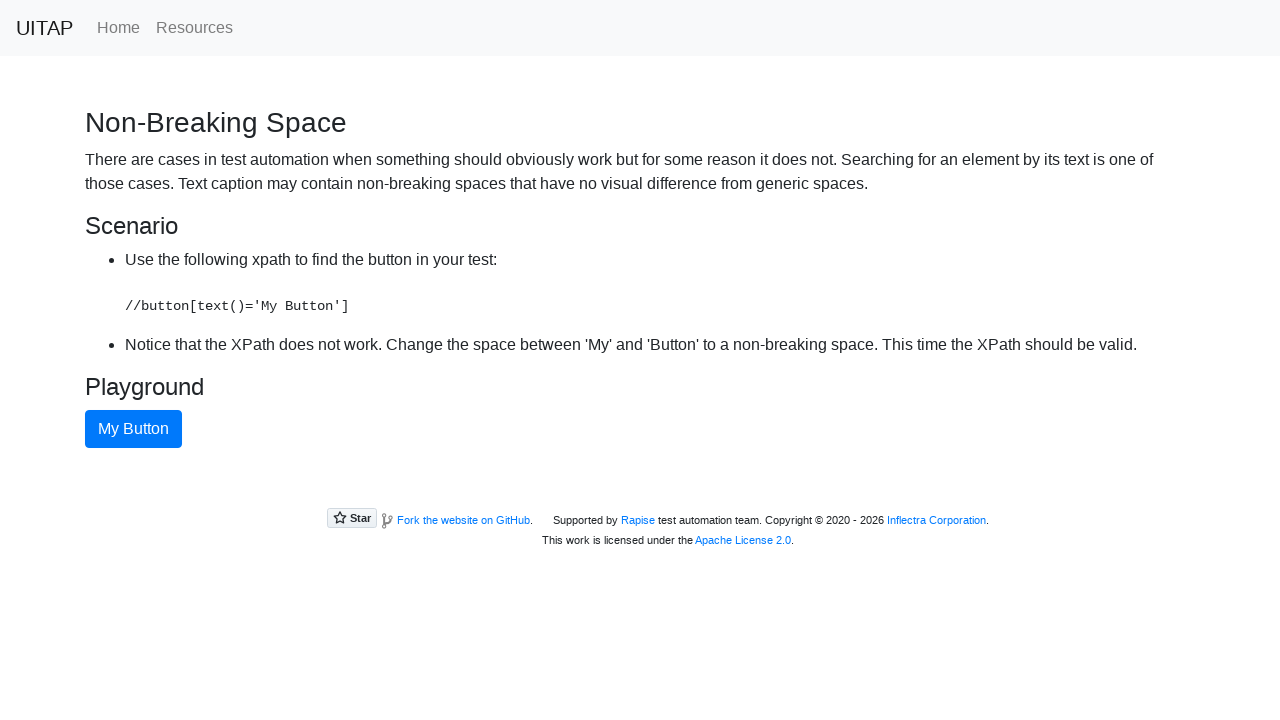

Verified button with class 'btn' is present
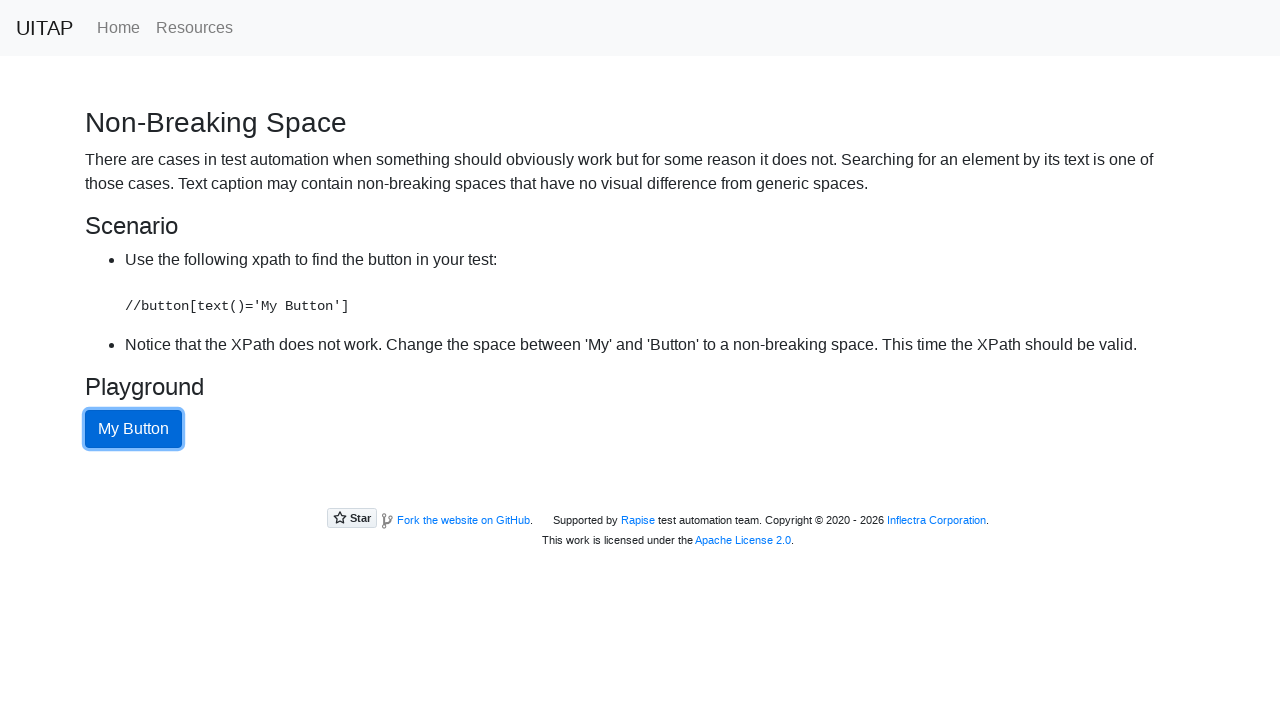

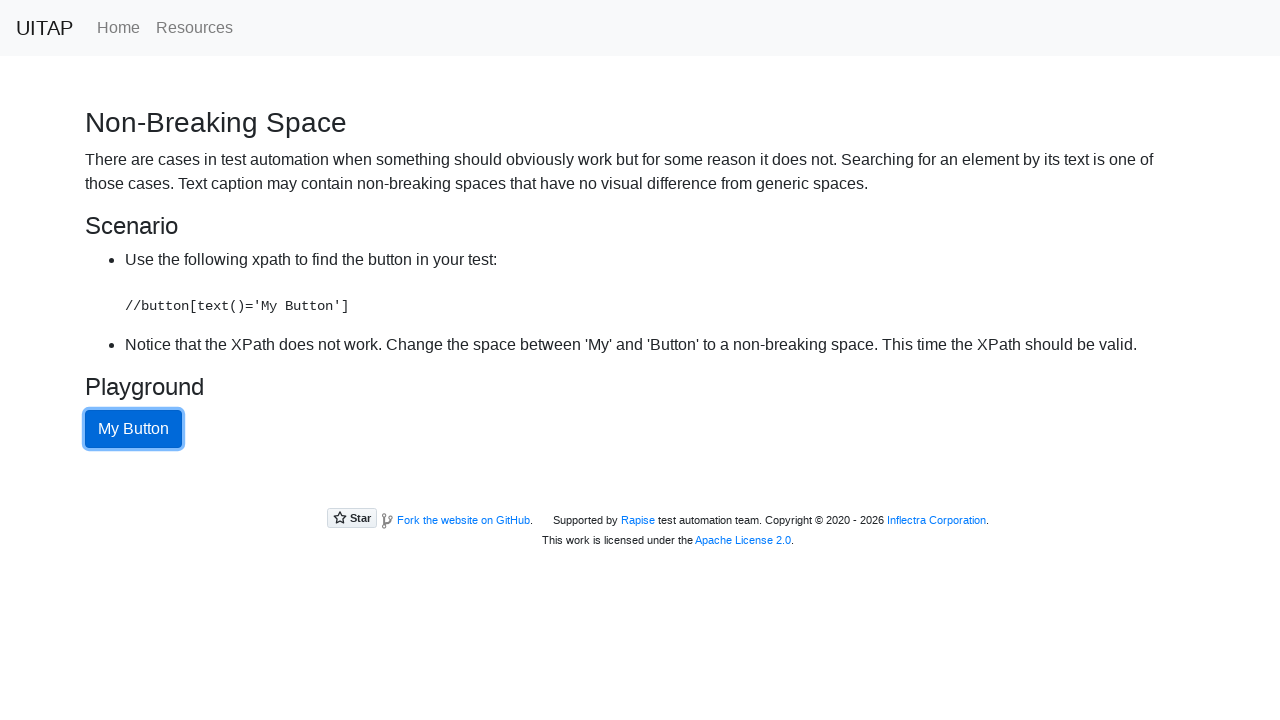